Tests right-click context menu functionality by right-clicking on an element, hovering over menu items, and clicking to trigger an alert

Starting URL: http://swisnl.github.io/jQuery-contextMenu/demo.html

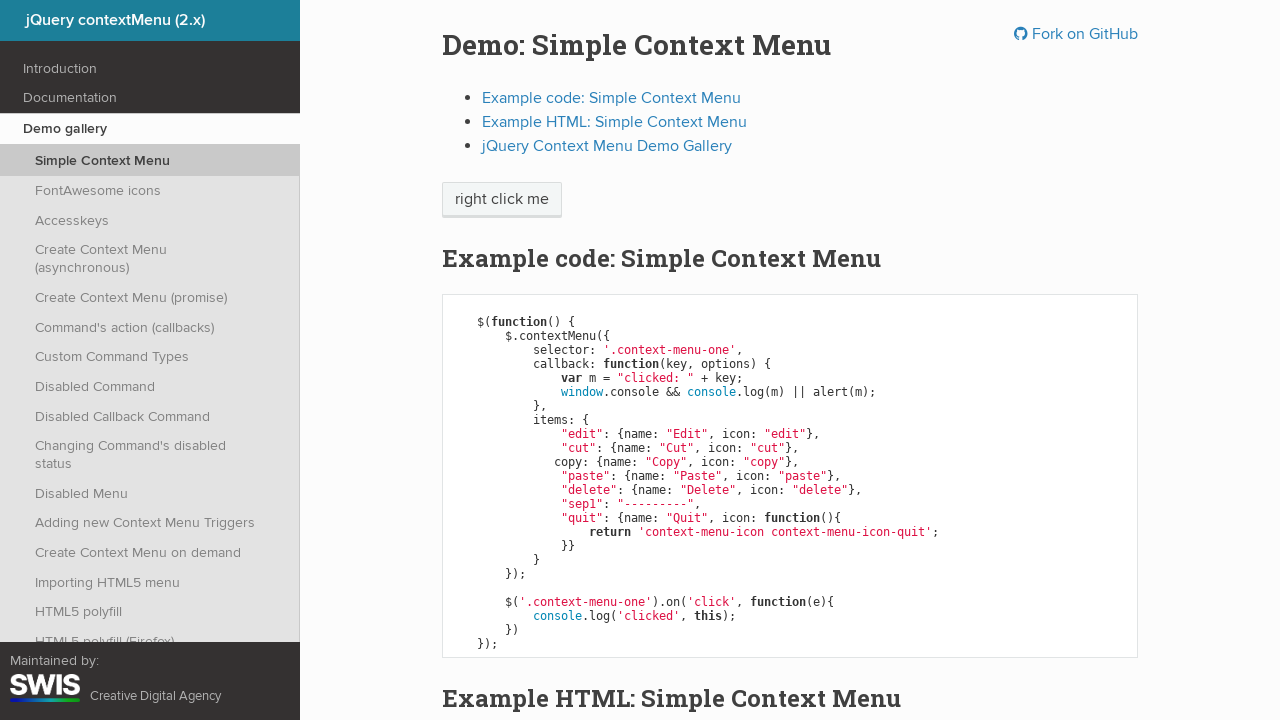

Right-clicked on 'right click me' element to open context menu at (502, 200) on //span[text()='right click me']
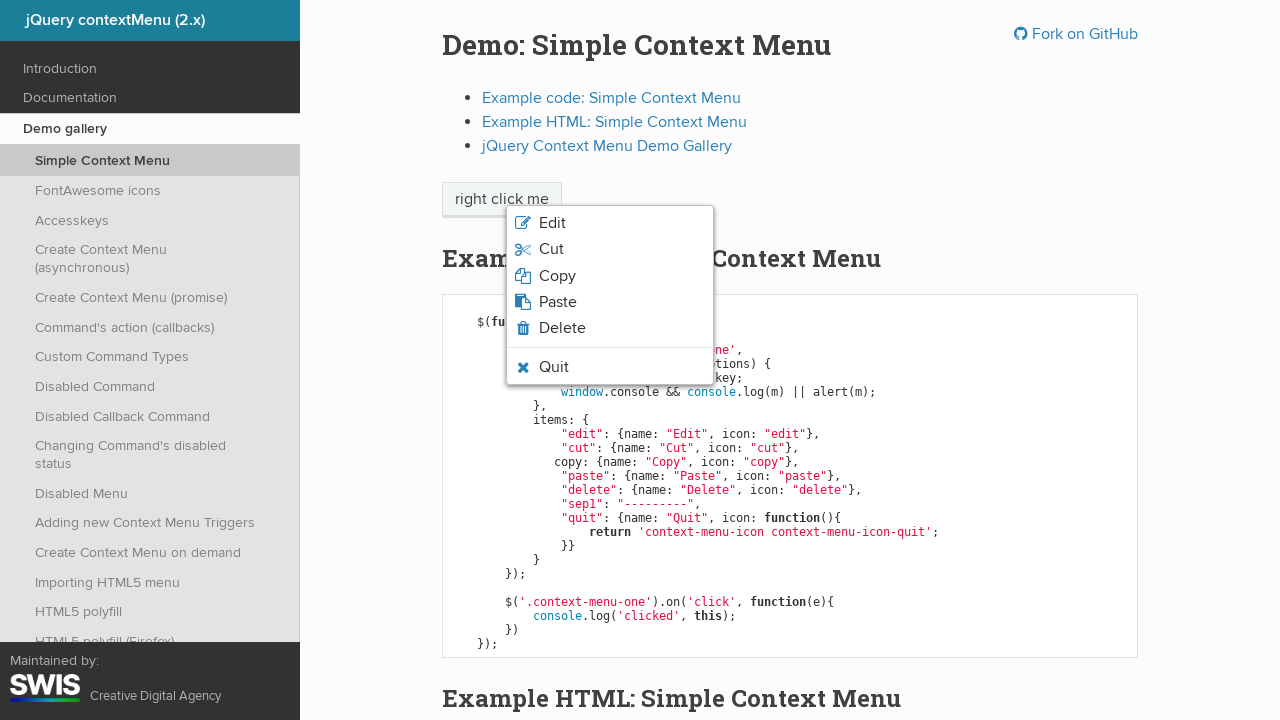

Hovered over Quit option in context menu at (610, 367) on xpath=//li[contains(@class,'context-menu-icon-quit')]
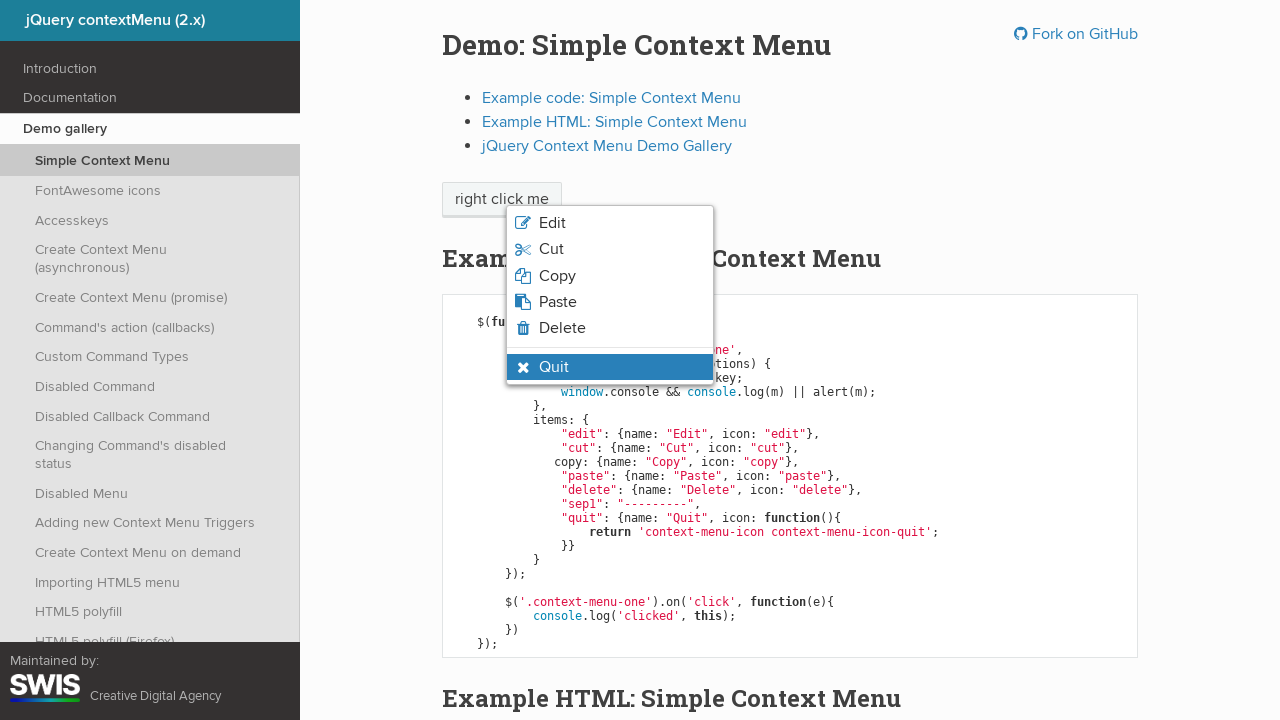

Clicked on Quit option at (610, 367) on xpath=//li[contains(@class,'context-menu-icon-quit')]
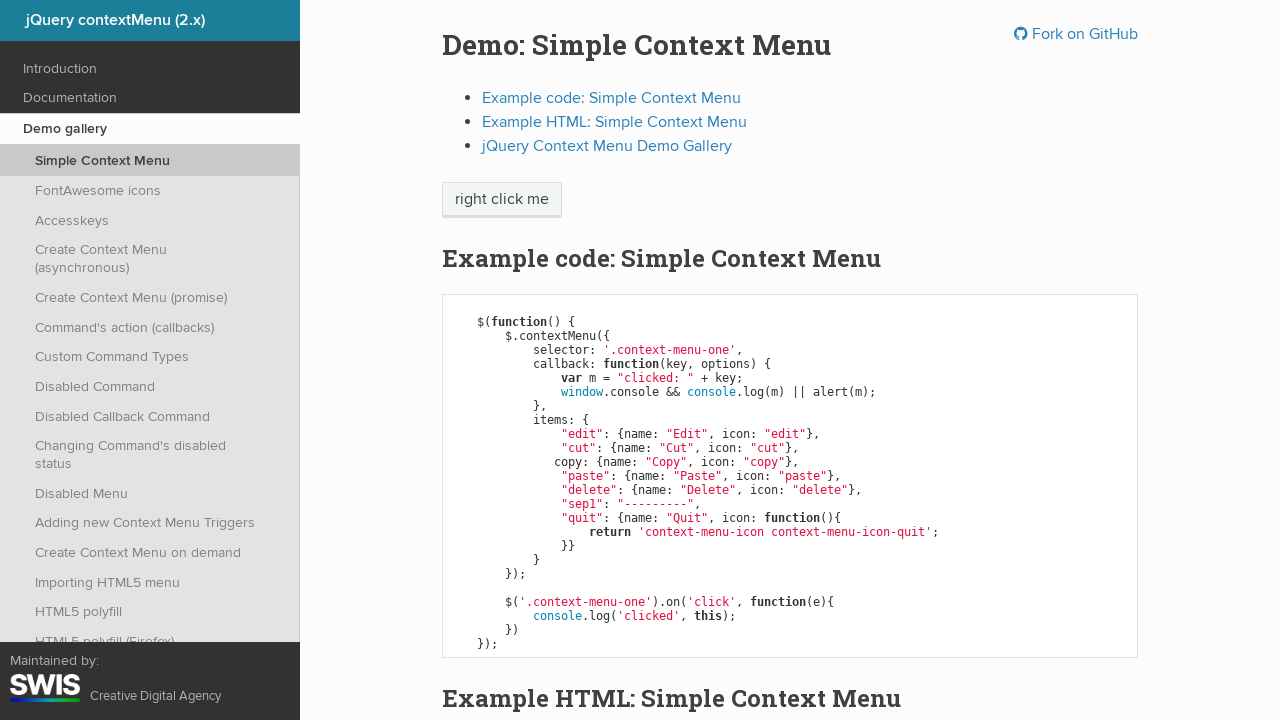

Set up dialog handler to accept alert
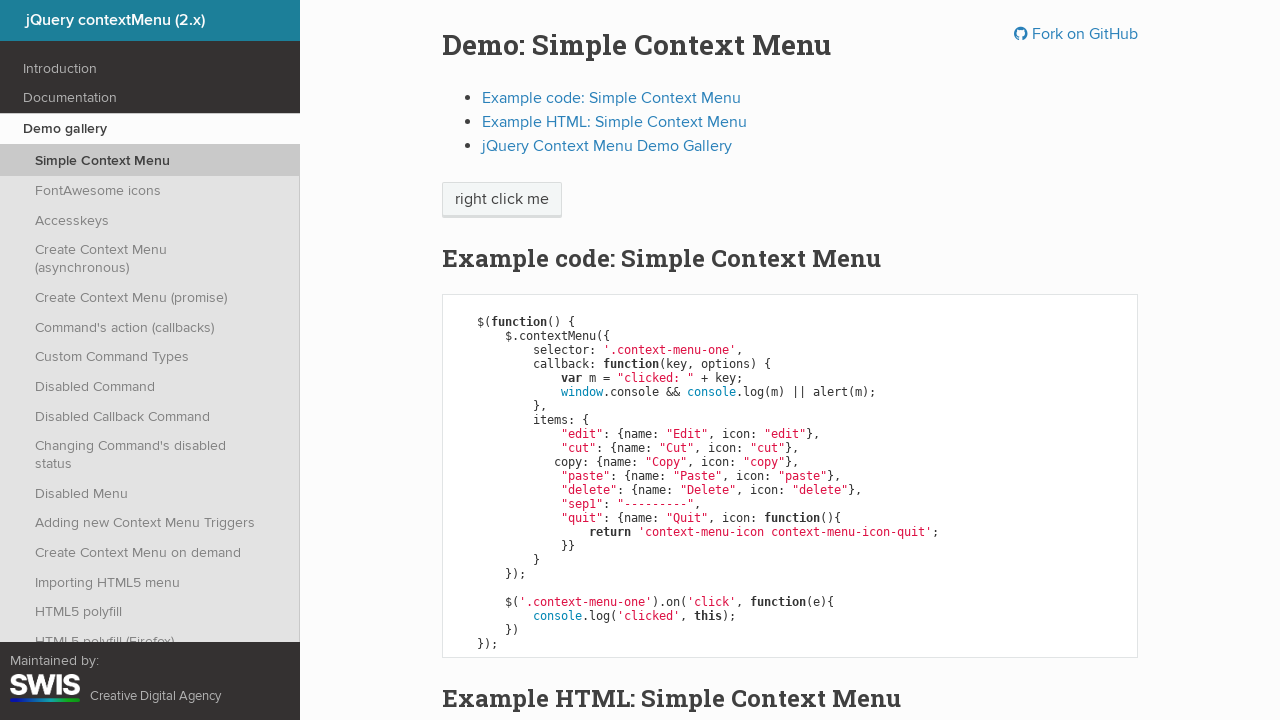

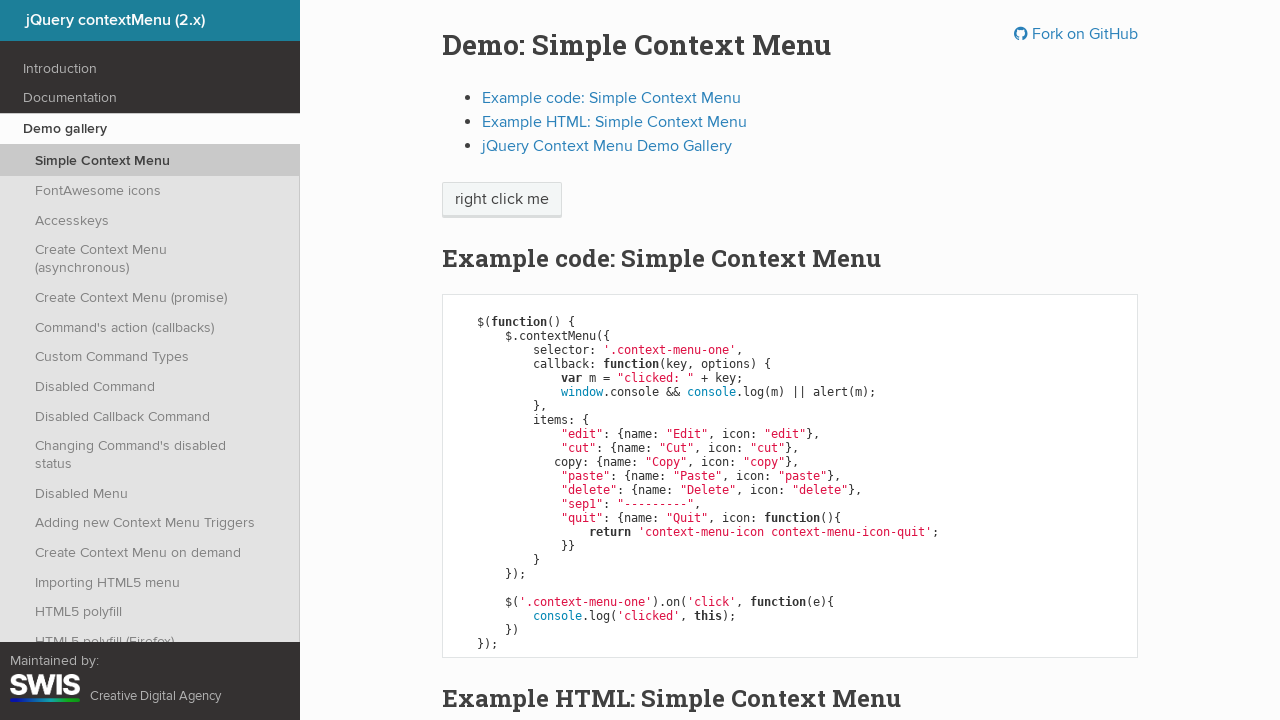